Tests the shopping cart functionality by navigating to the shop page, adding multiple products (2 Stuffed Frogs, 5 Fluffy Bunnies, 3 Valentine Bears) to the cart, then navigating to the cart page and verifying that product prices and subtotals are calculated correctly.

Starting URL: http://jupiter.cloud.planittesting.com/

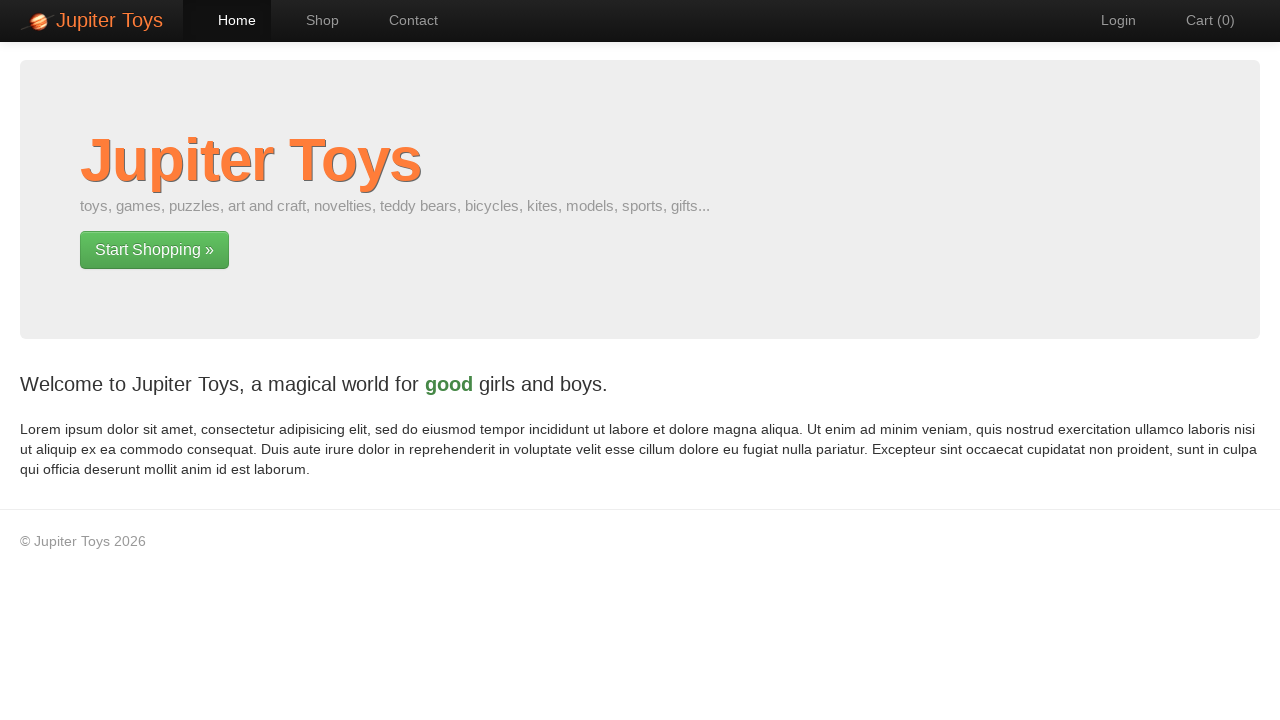

Clicked Shop navigation link at (312, 20) on xpath=//*[@id='nav-shop']/a
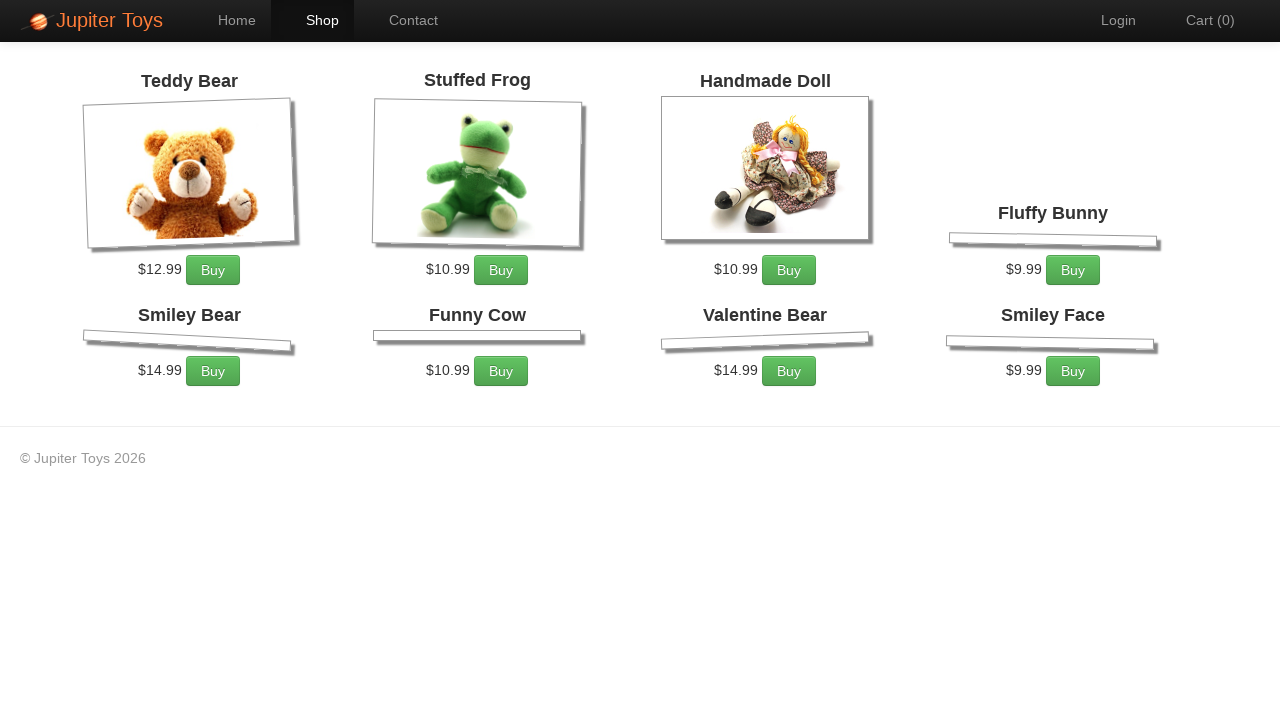

Shop page loaded
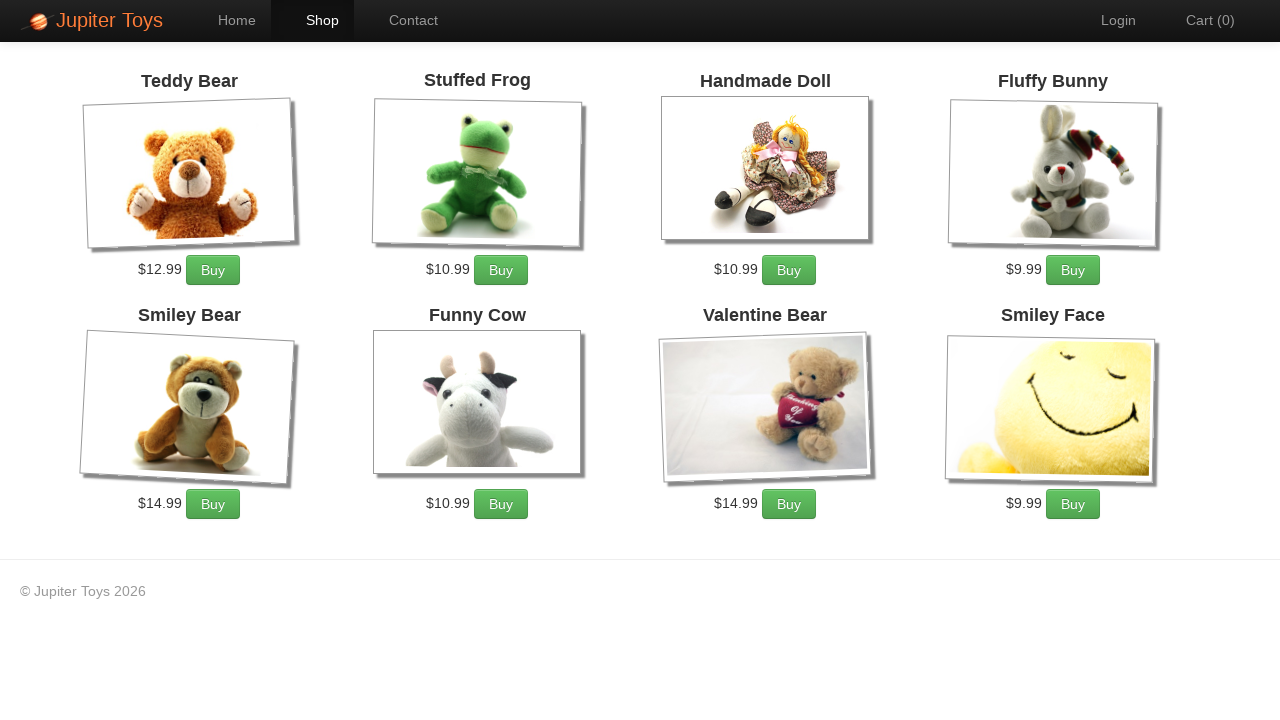

Added Stuffed Frog to cart (quantity 1/2) at (501, 270) on xpath=//li[2]/div/p/a
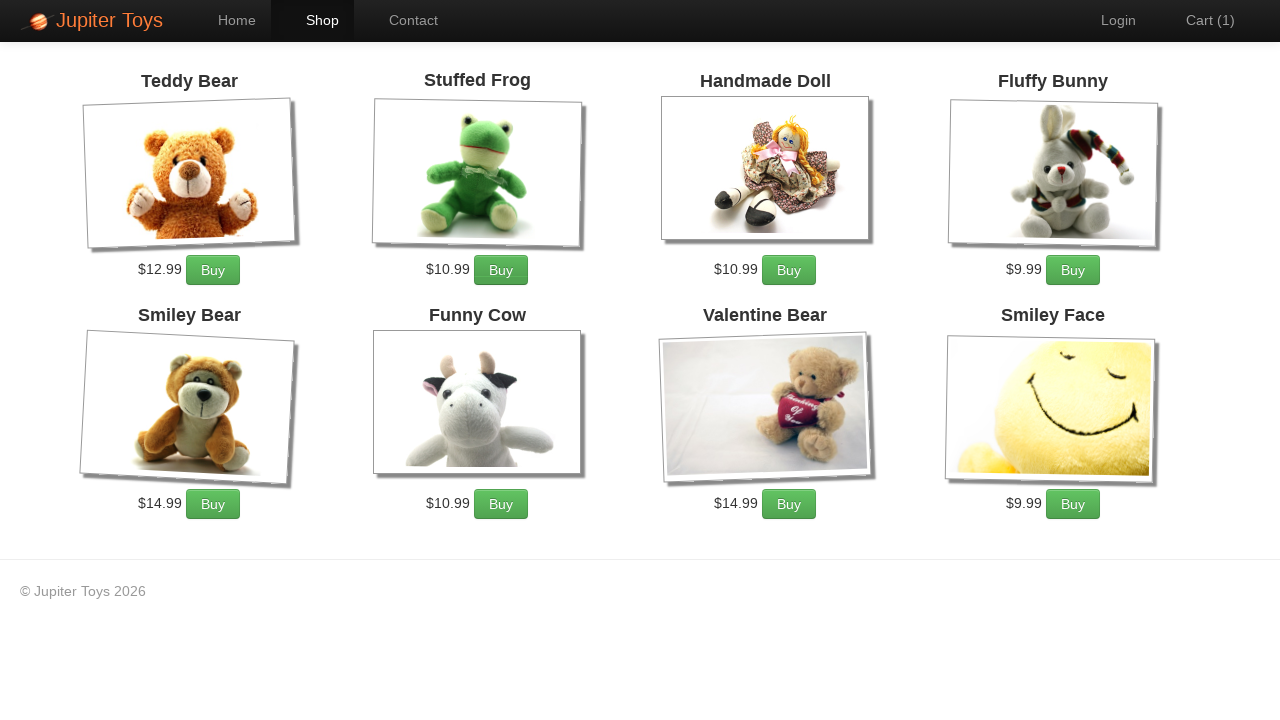

Added Stuffed Frog to cart (quantity 2/2) at (501, 270) on xpath=//li[2]/div/p/a
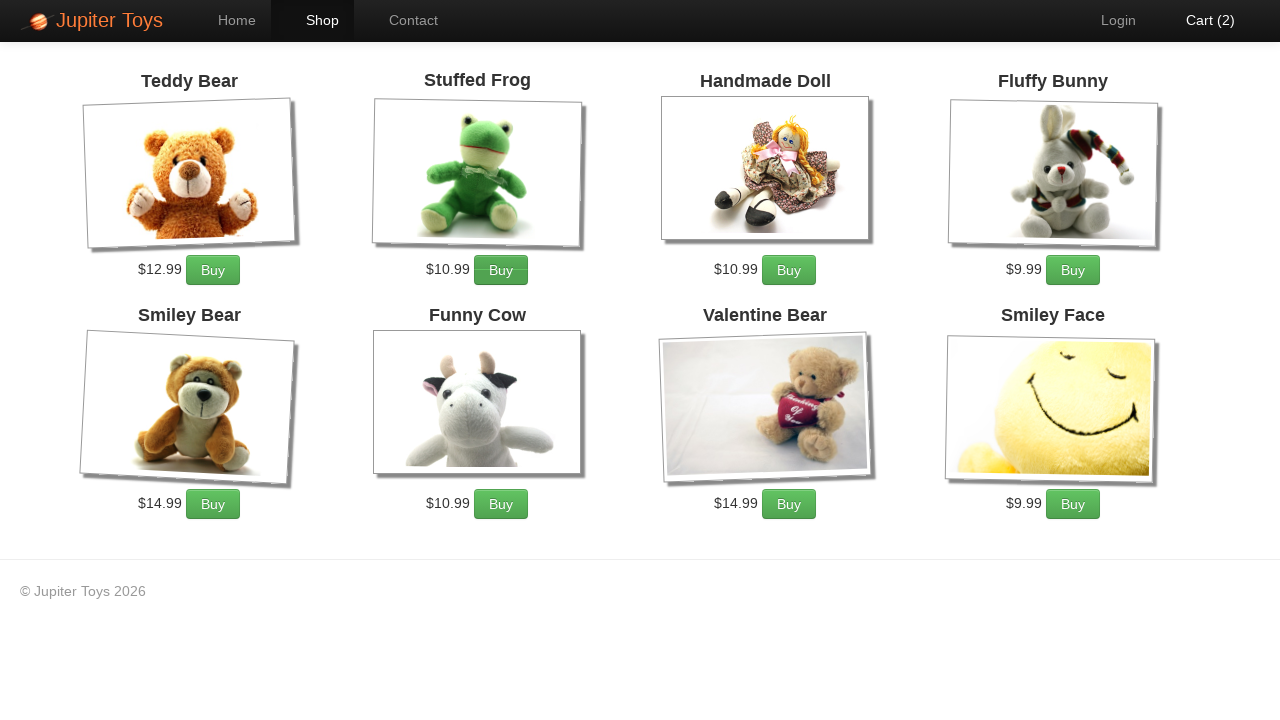

Added Fluffy Bunny to cart (quantity 1/5) at (1073, 270) on xpath=//*[@id='product-4']/div/p/a
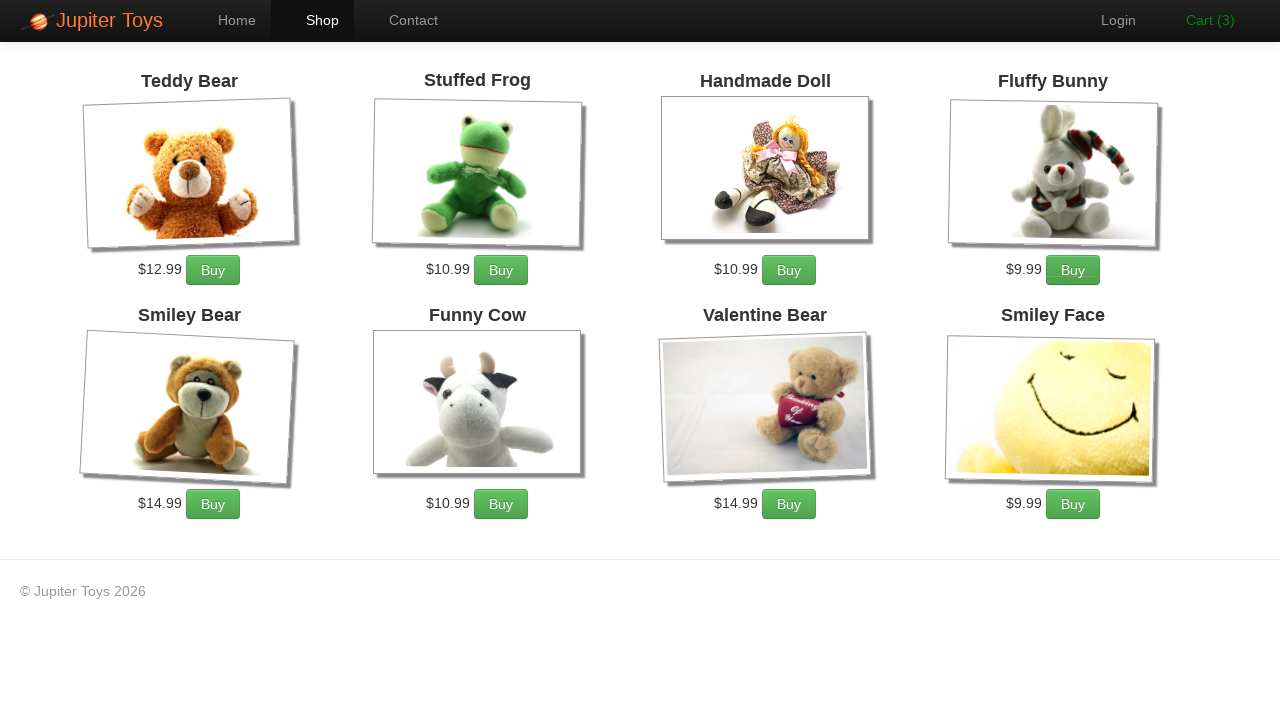

Added Fluffy Bunny to cart (quantity 2/5) at (1073, 270) on xpath=//*[@id='product-4']/div/p/a
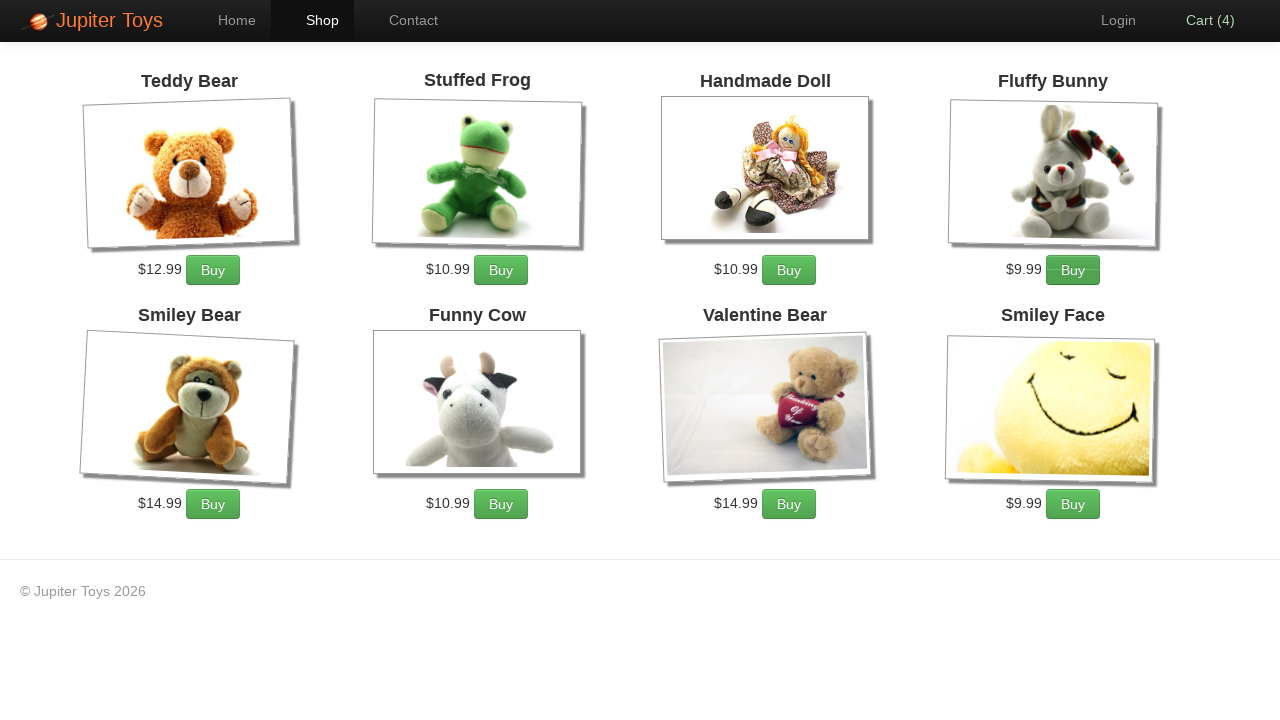

Added Fluffy Bunny to cart (quantity 3/5) at (1073, 270) on xpath=//*[@id='product-4']/div/p/a
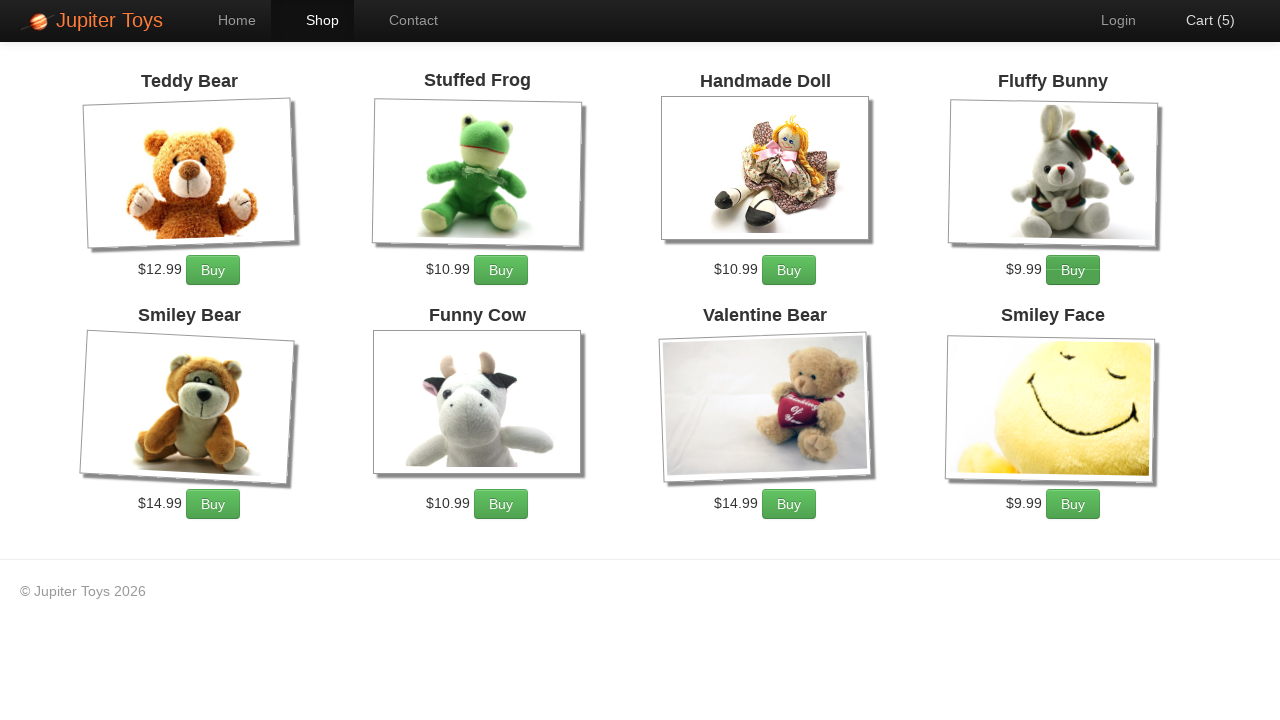

Added Fluffy Bunny to cart (quantity 4/5) at (1073, 270) on xpath=//*[@id='product-4']/div/p/a
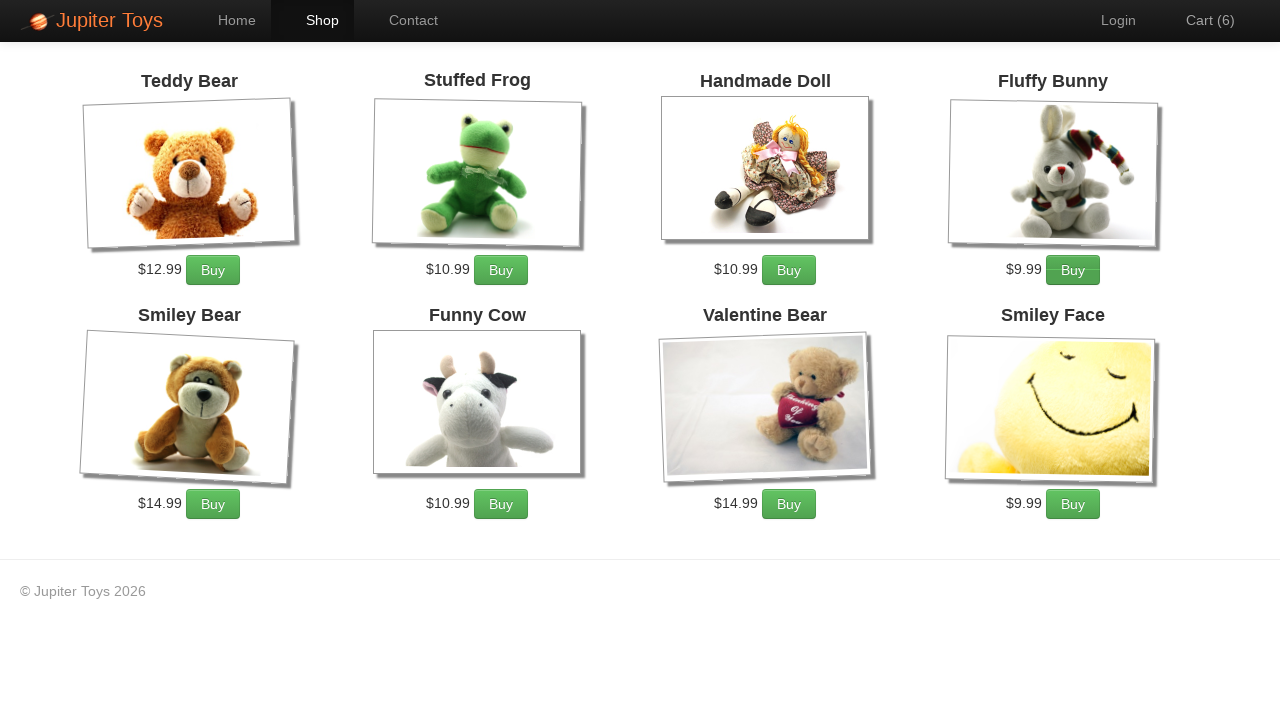

Added Fluffy Bunny to cart (quantity 5/5) at (1073, 270) on xpath=//*[@id='product-4']/div/p/a
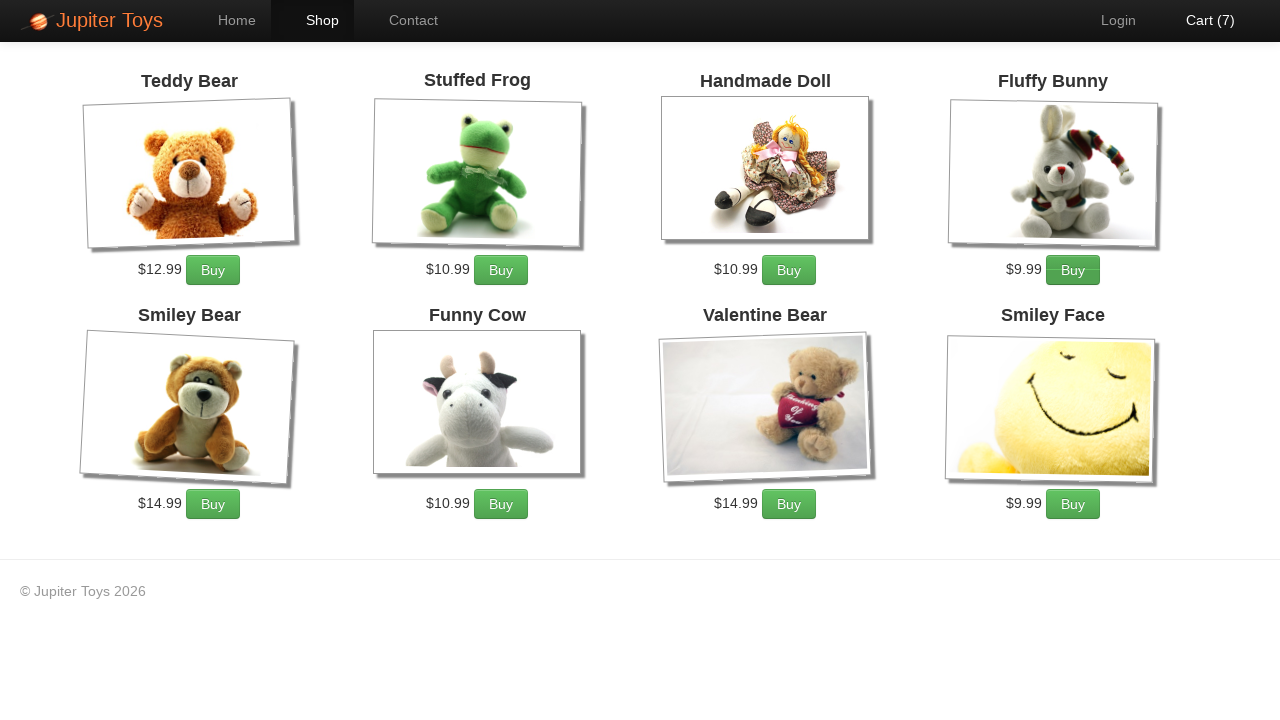

Added Valentine Bear to cart (quantity 1/3) at (789, 504) on xpath=//*[@id='product-7']/div/p/a
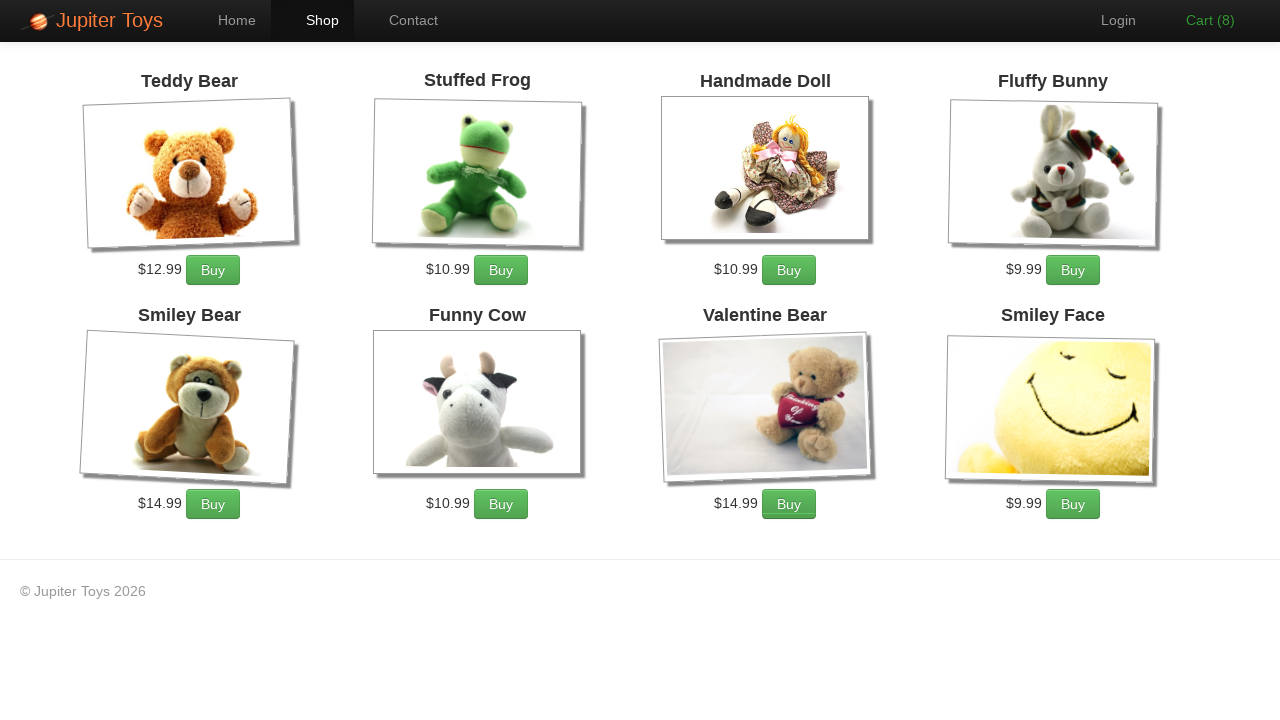

Added Valentine Bear to cart (quantity 2/3) at (789, 504) on xpath=//*[@id='product-7']/div/p/a
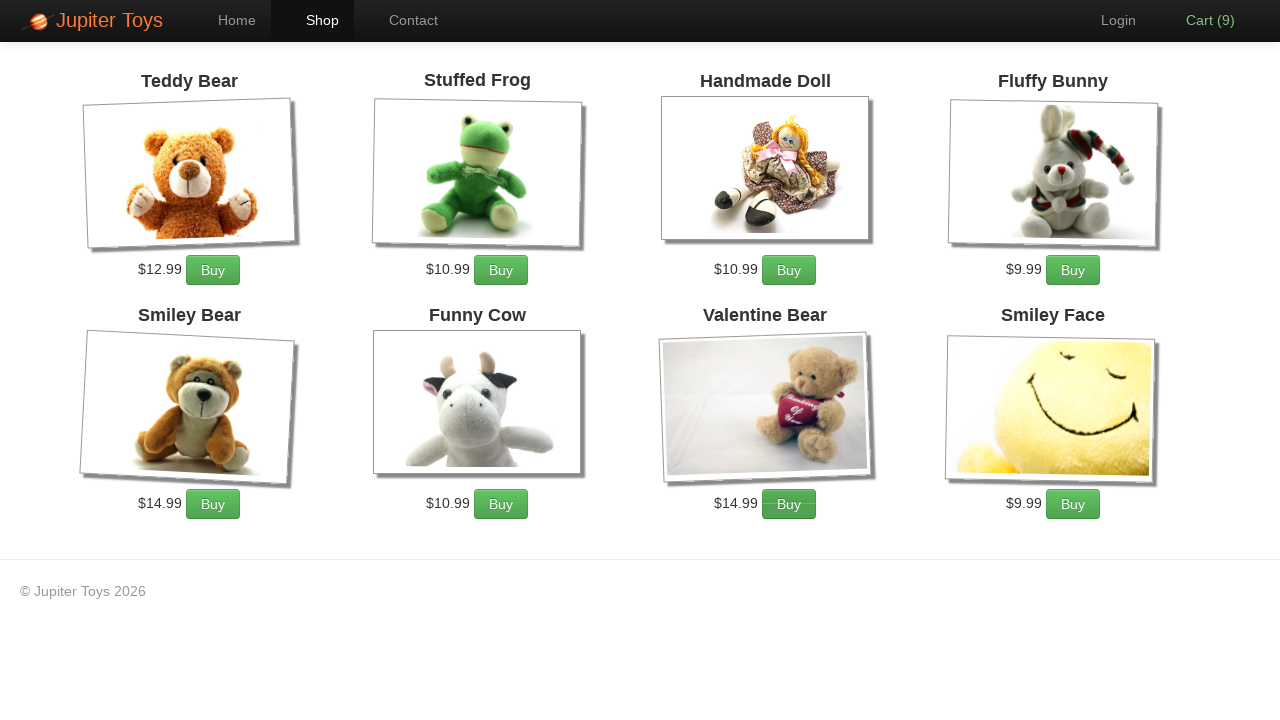

Added Valentine Bear to cart (quantity 3/3) at (789, 504) on xpath=//*[@id='product-7']/div/p/a
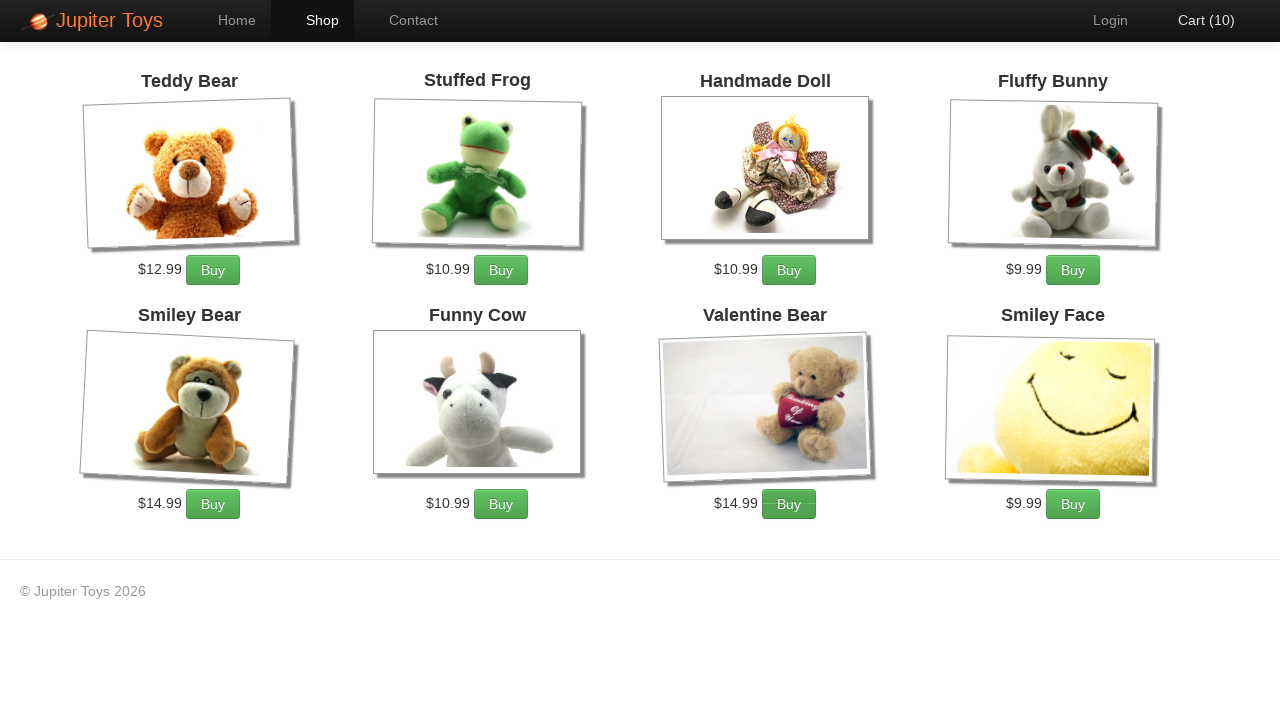

Retrieved Stuffed Frog price from shop page: $10.99
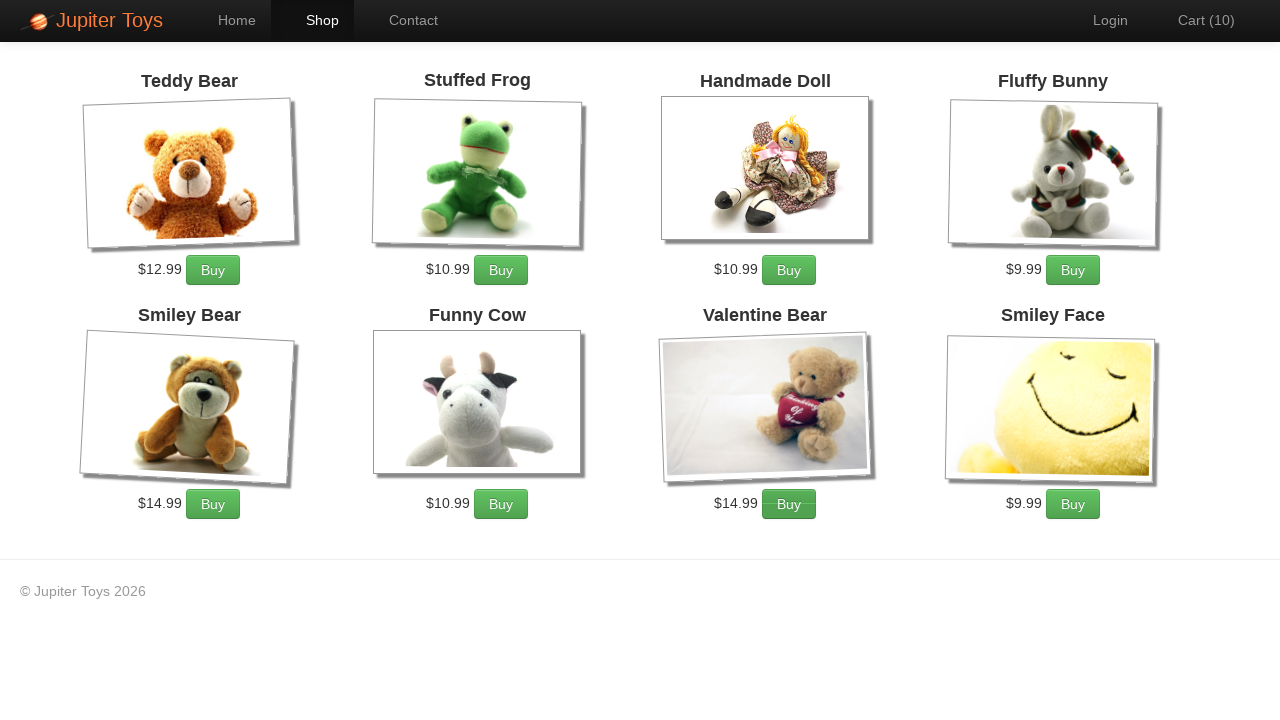

Retrieved Fluffy Bunny price from shop page: $9.99
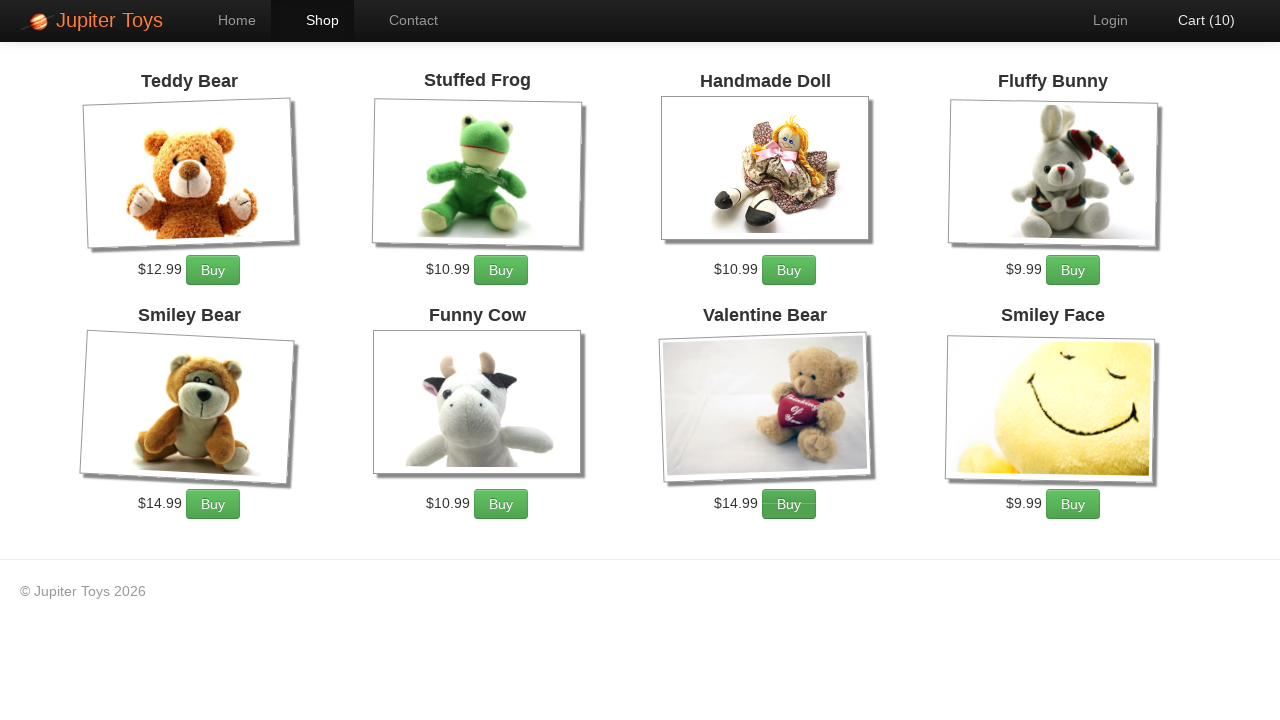

Retrieved Valentine Bear price from shop page: $14.99
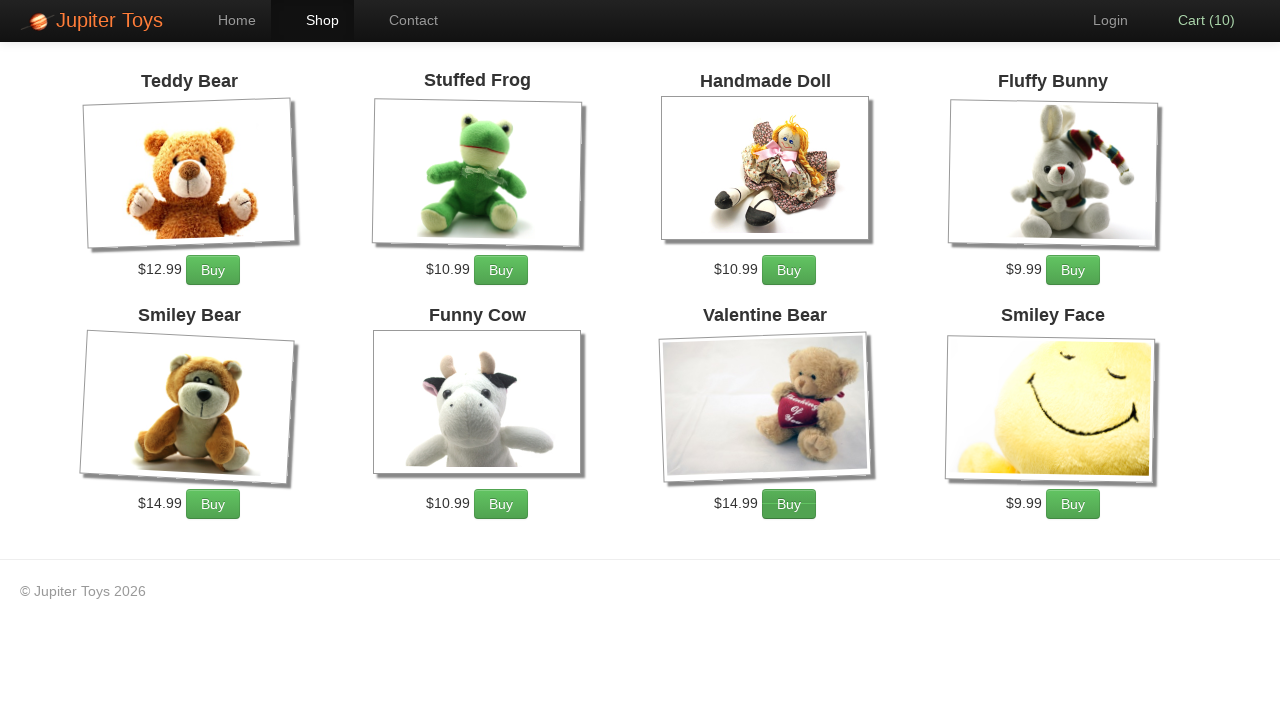

Clicked Cart navigation link at (1196, 20) on xpath=//*[@id='nav-cart']/a
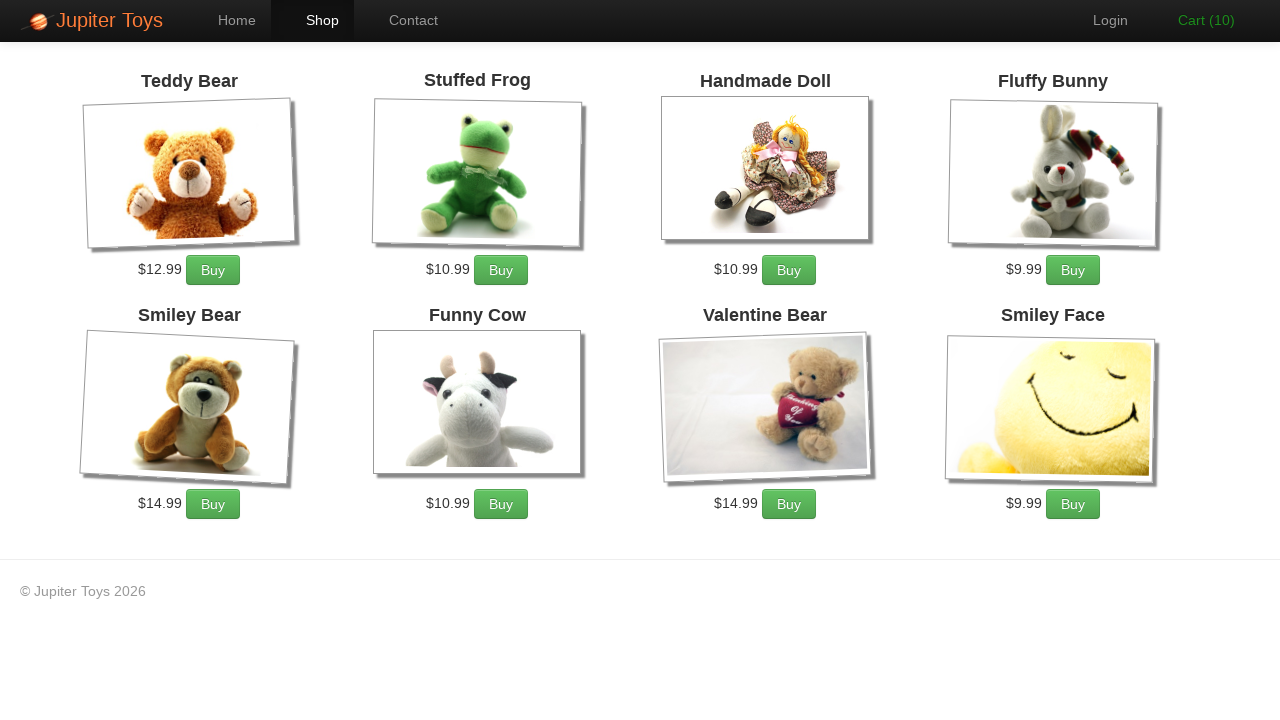

Cart page loaded
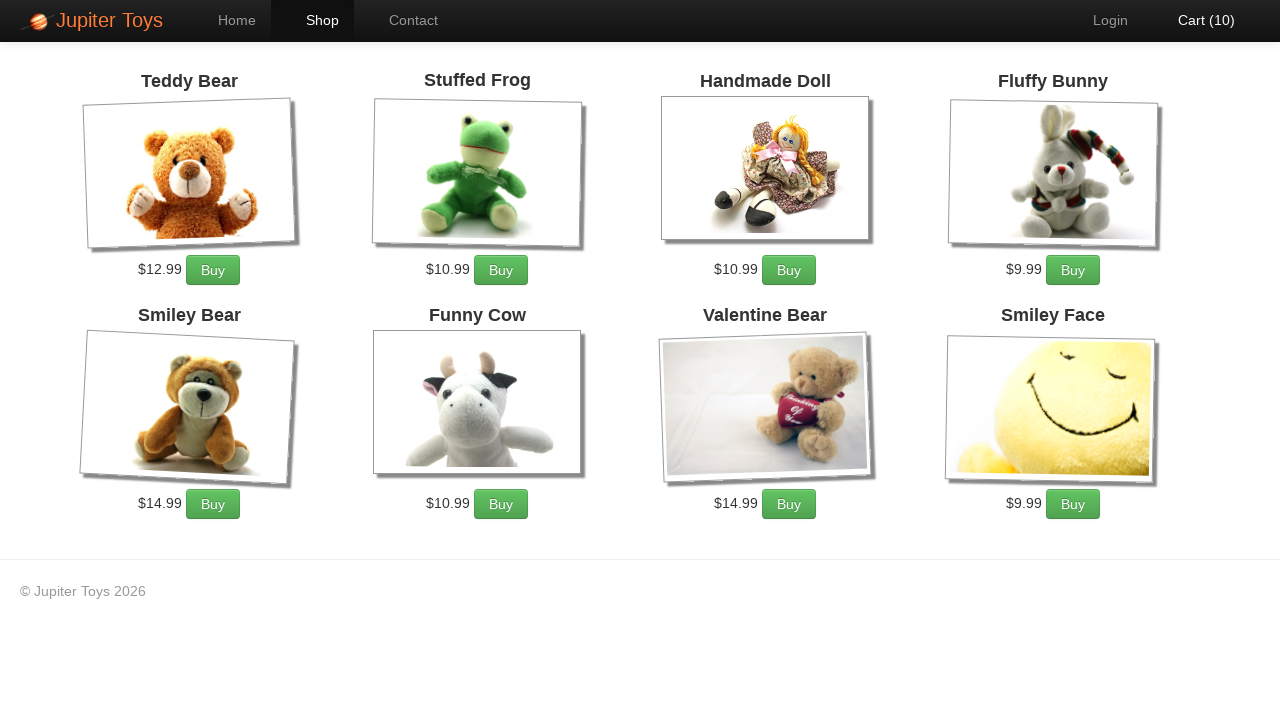

Retrieved Stuffed Frog price from cart page: $10.99
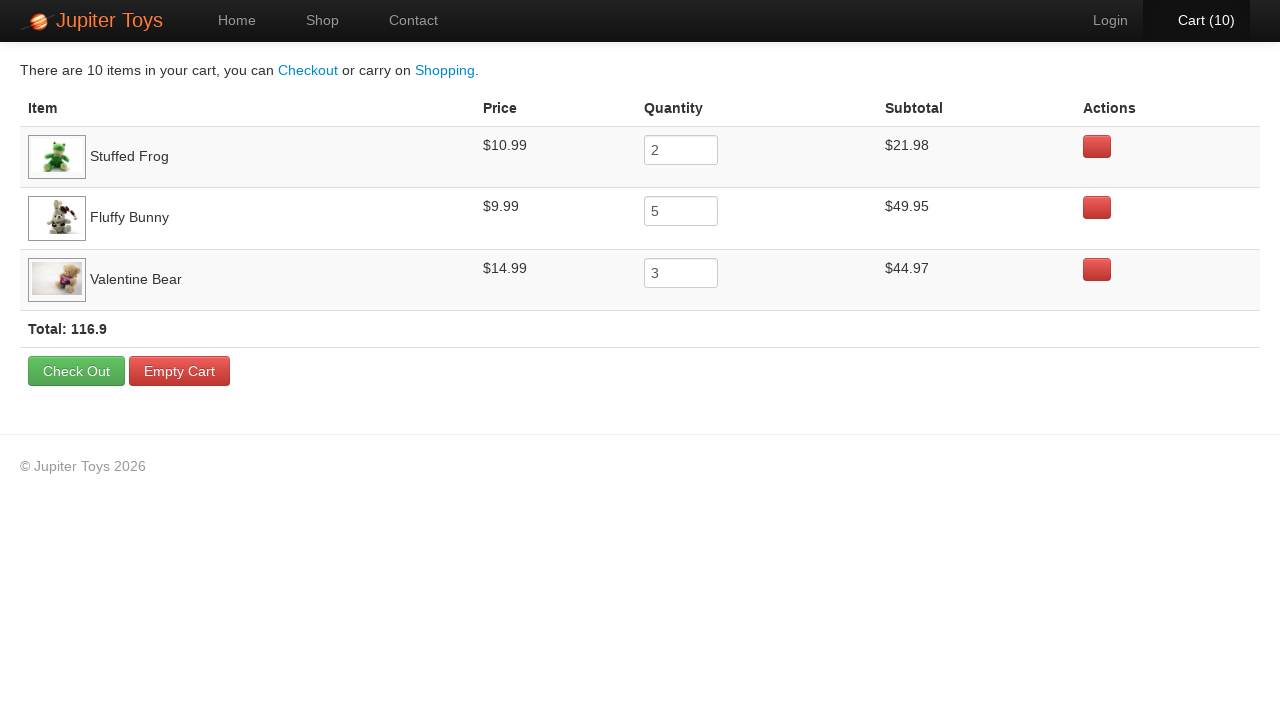

Retrieved Fluffy Bunny price from cart page: $9.99
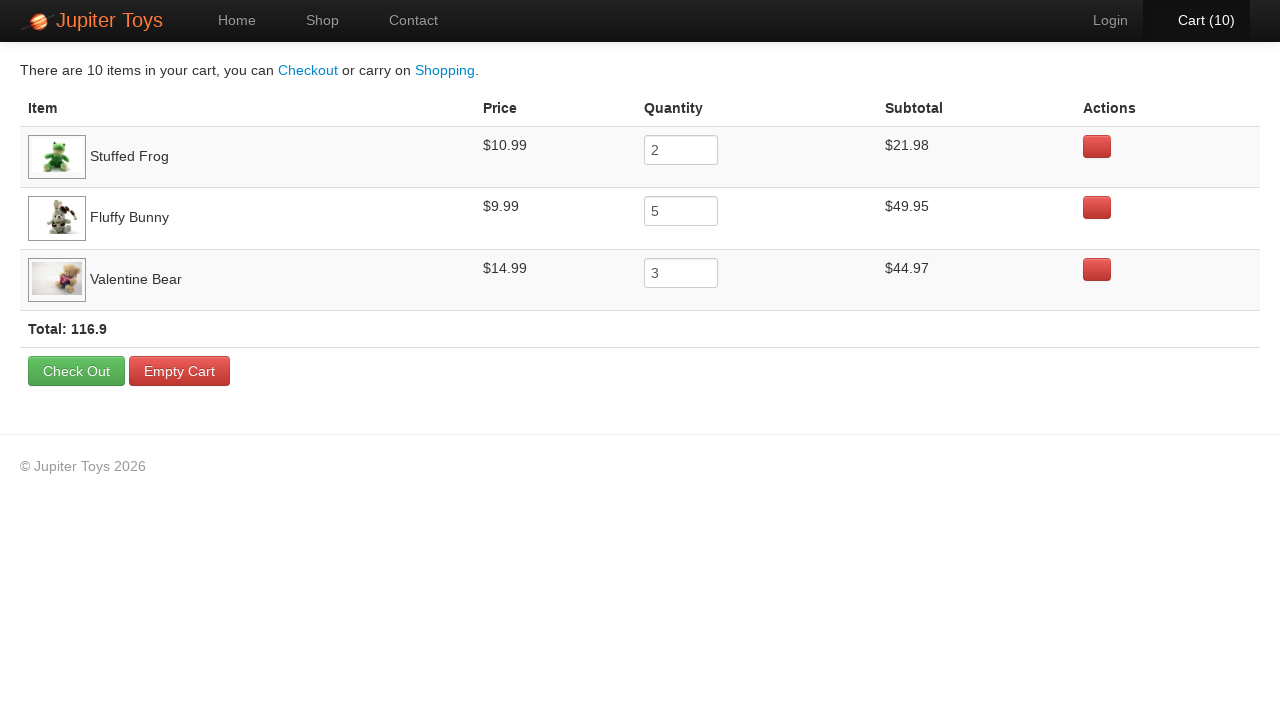

Retrieved Valentine Bear price from cart page: $14.99
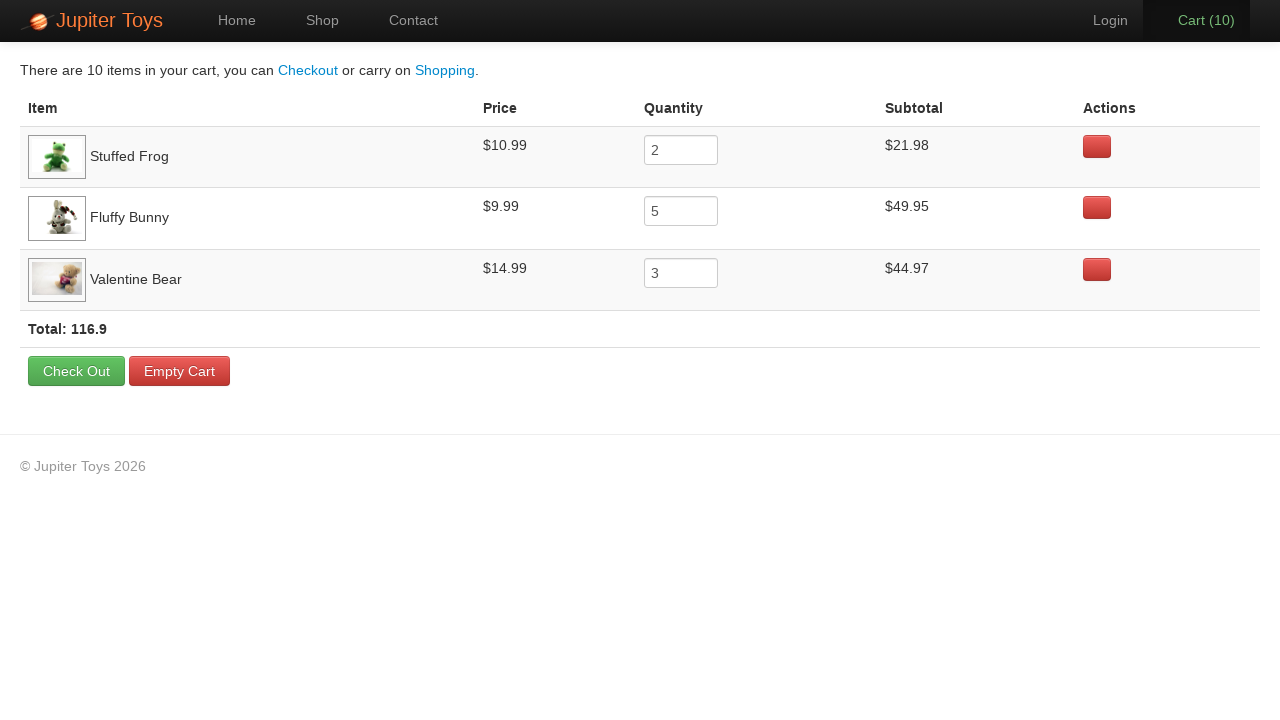

Verified Stuffed Frog price matches between shop and cart pages
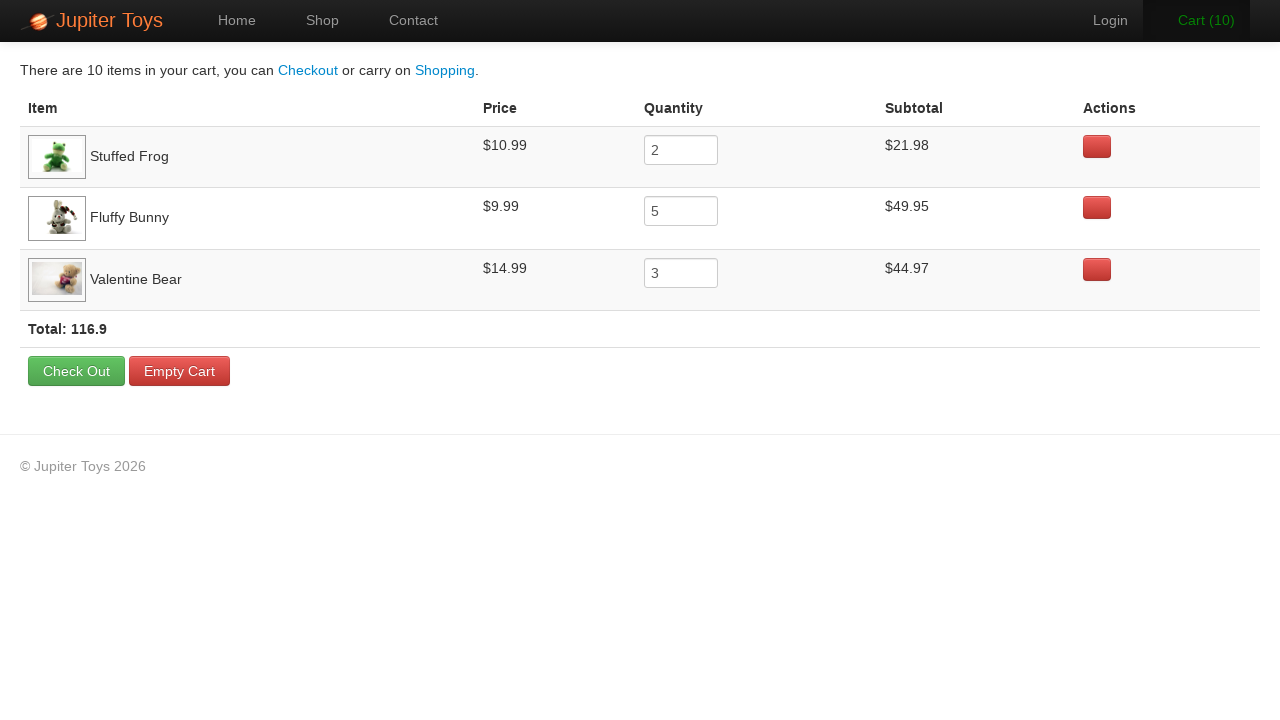

Verified Fluffy Bunny price matches between shop and cart pages
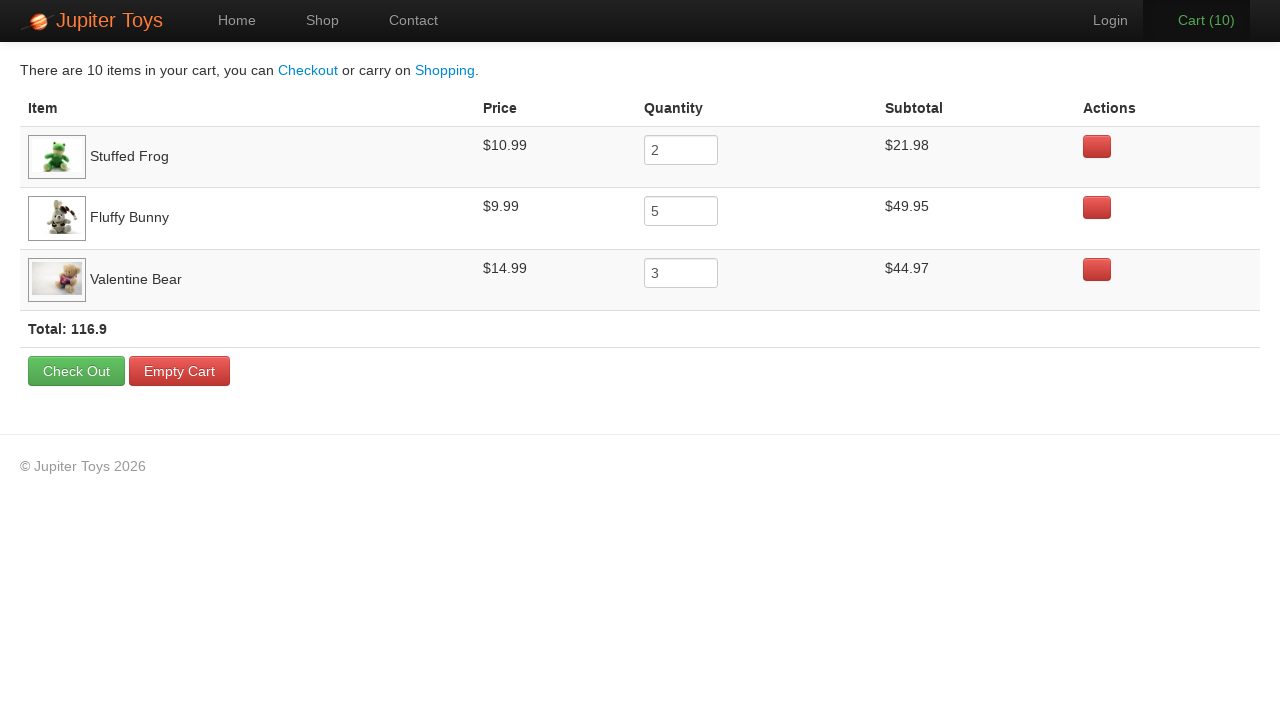

Verified Valentine Bear price matches between shop and cart pages
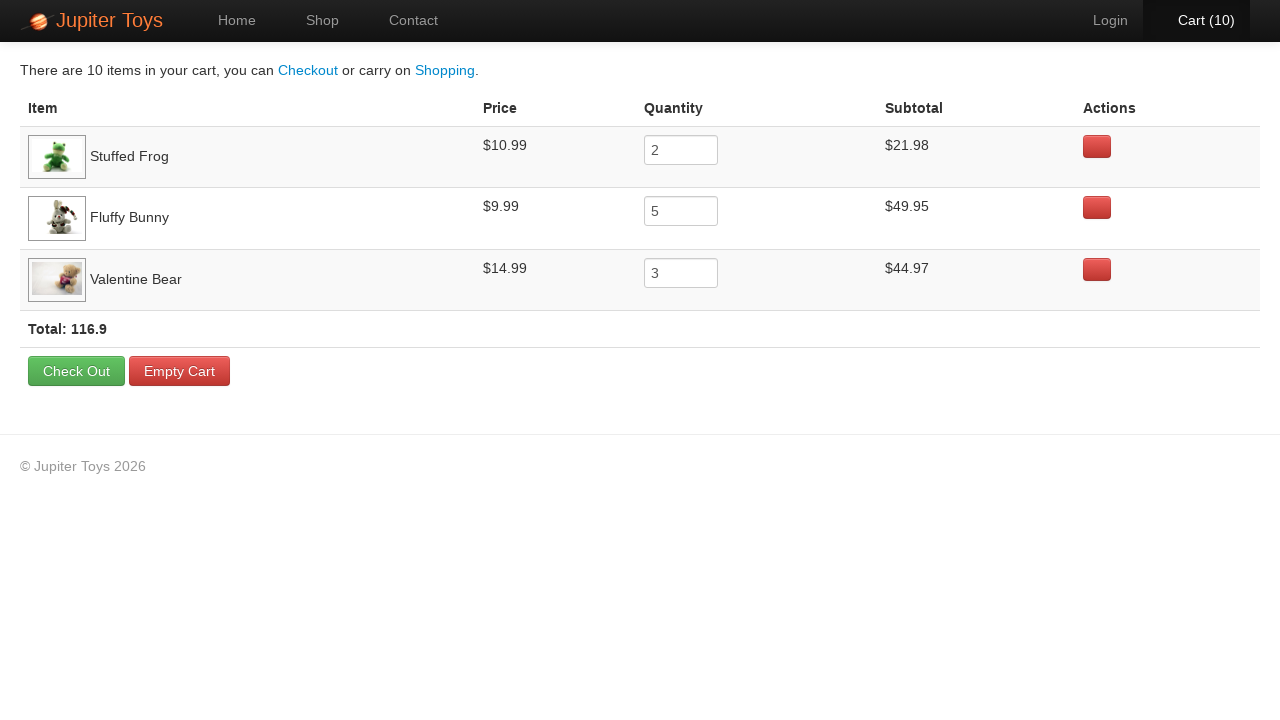

Retrieved Stuffed Frog subtotal from cart: $21.98
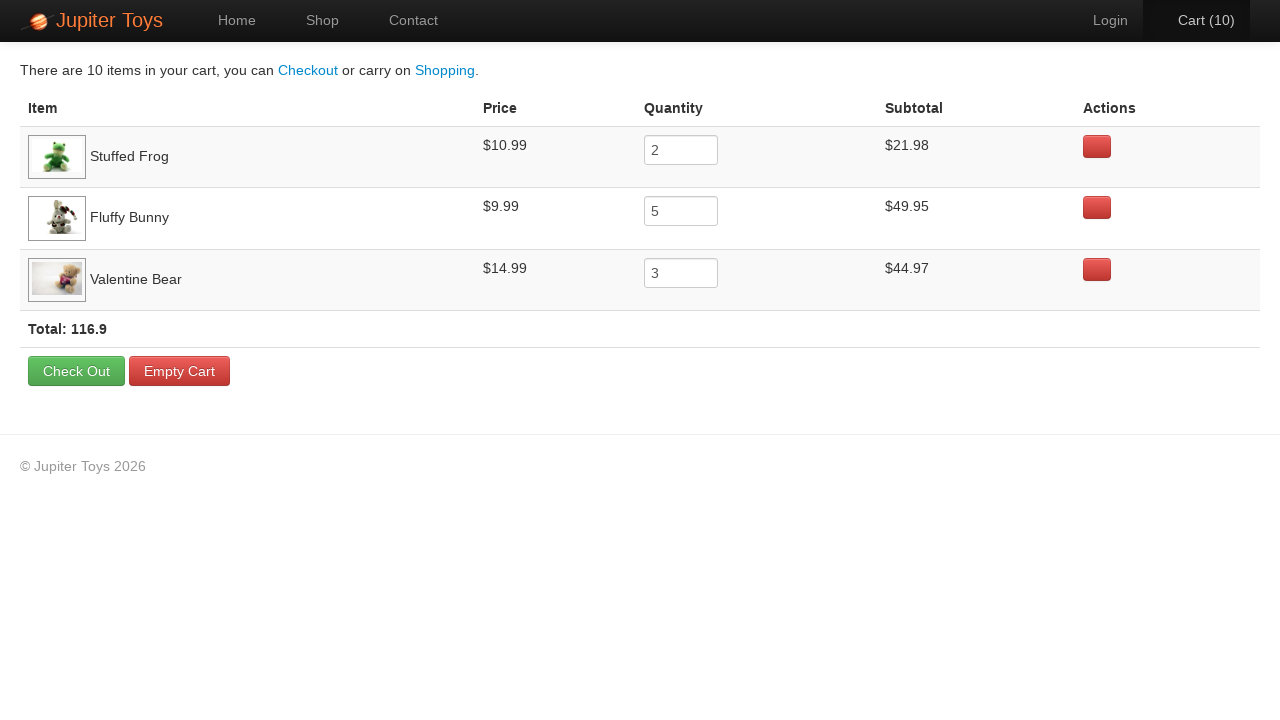

Retrieved Fluffy Bunny subtotal from cart: $49.95
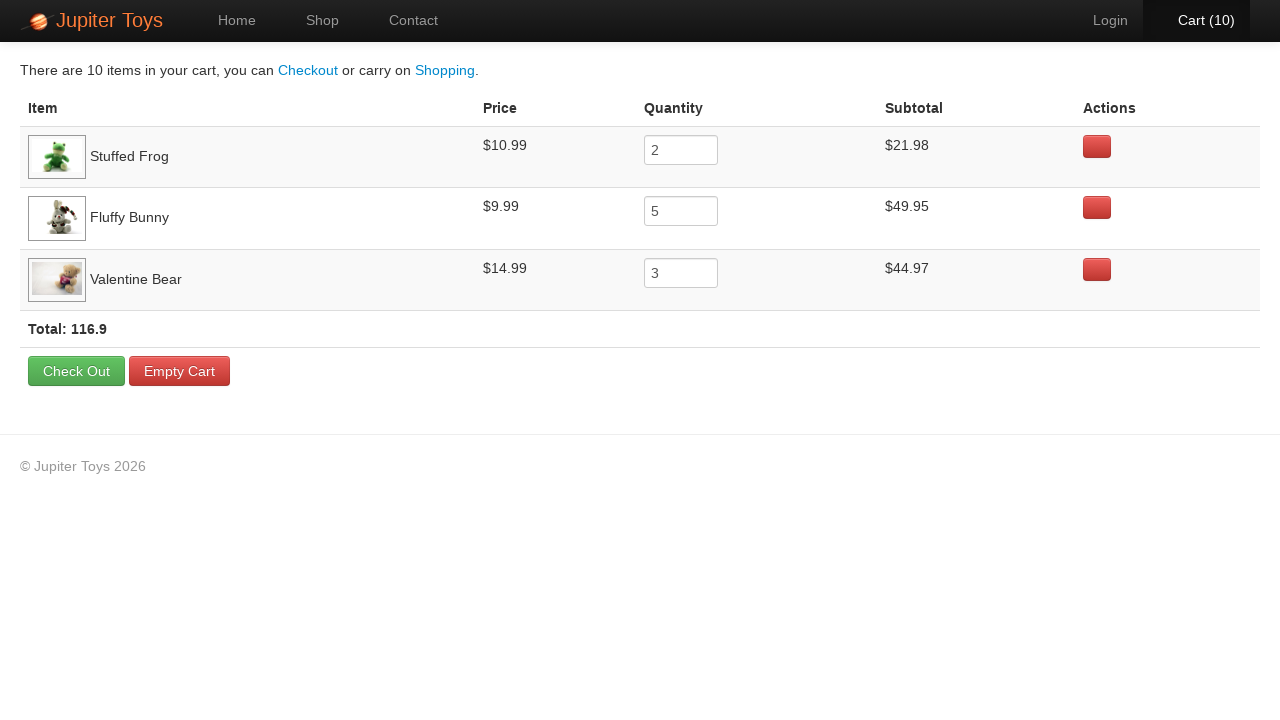

Retrieved Valentine Bear subtotal from cart: $44.97
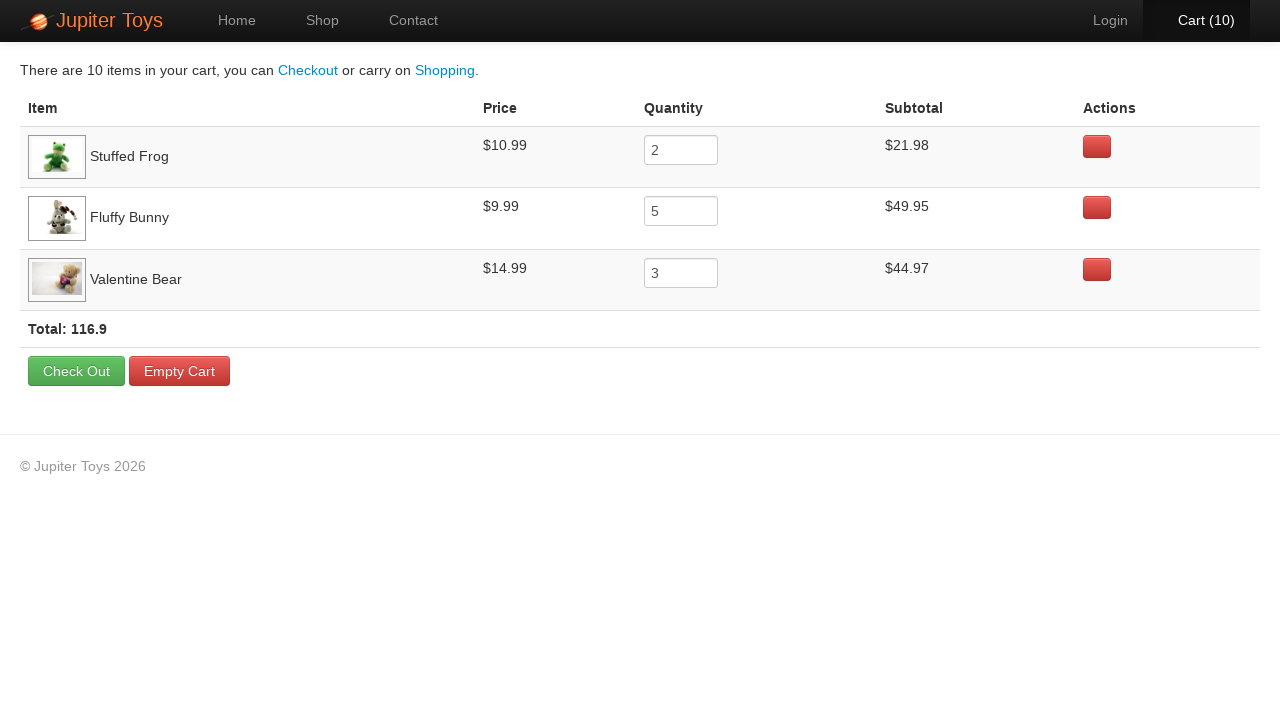

Calculated expected Stuffed Frog subtotal: $21.98
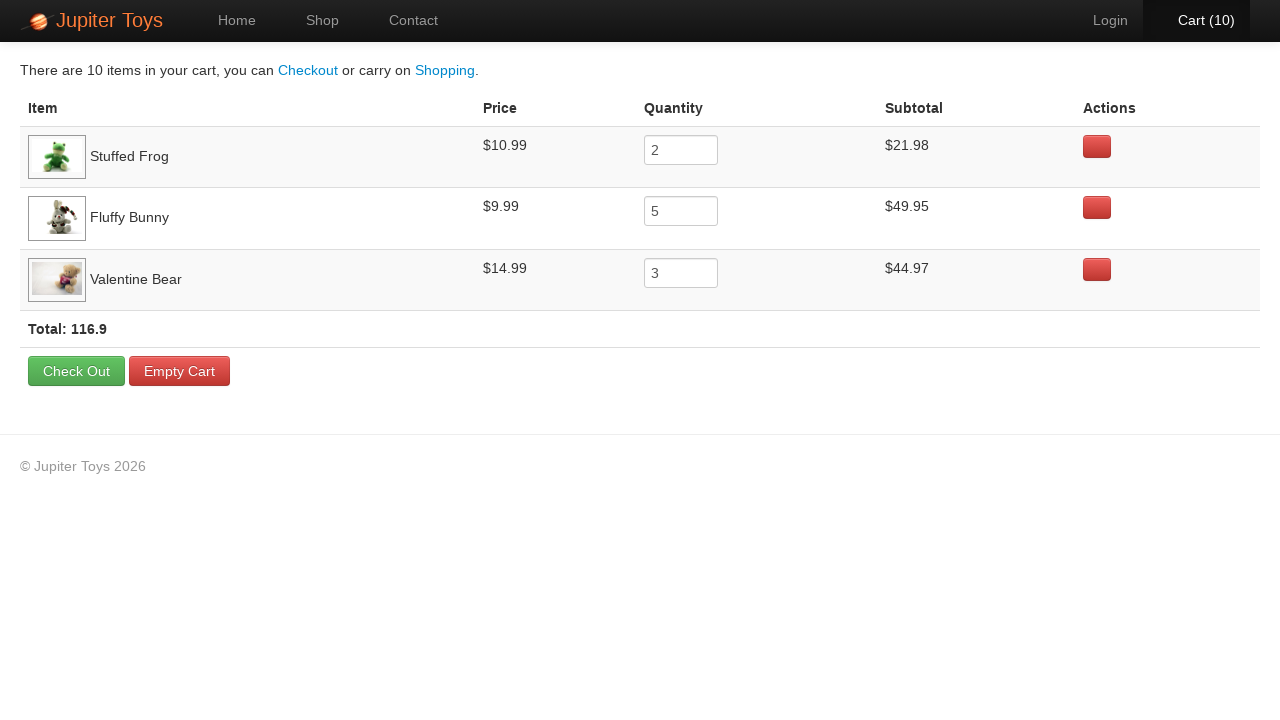

Calculated expected Fluffy Bunny subtotal: $49.95
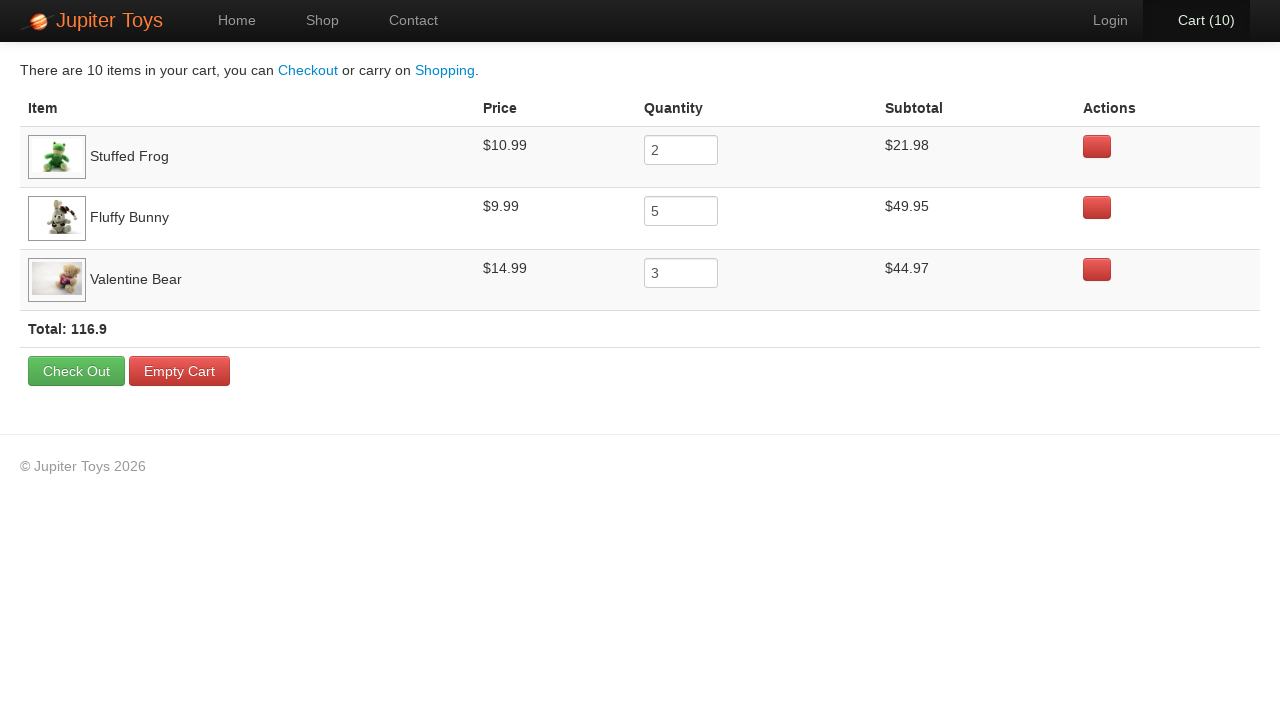

Calculated expected Valentine Bear subtotal: $44.97
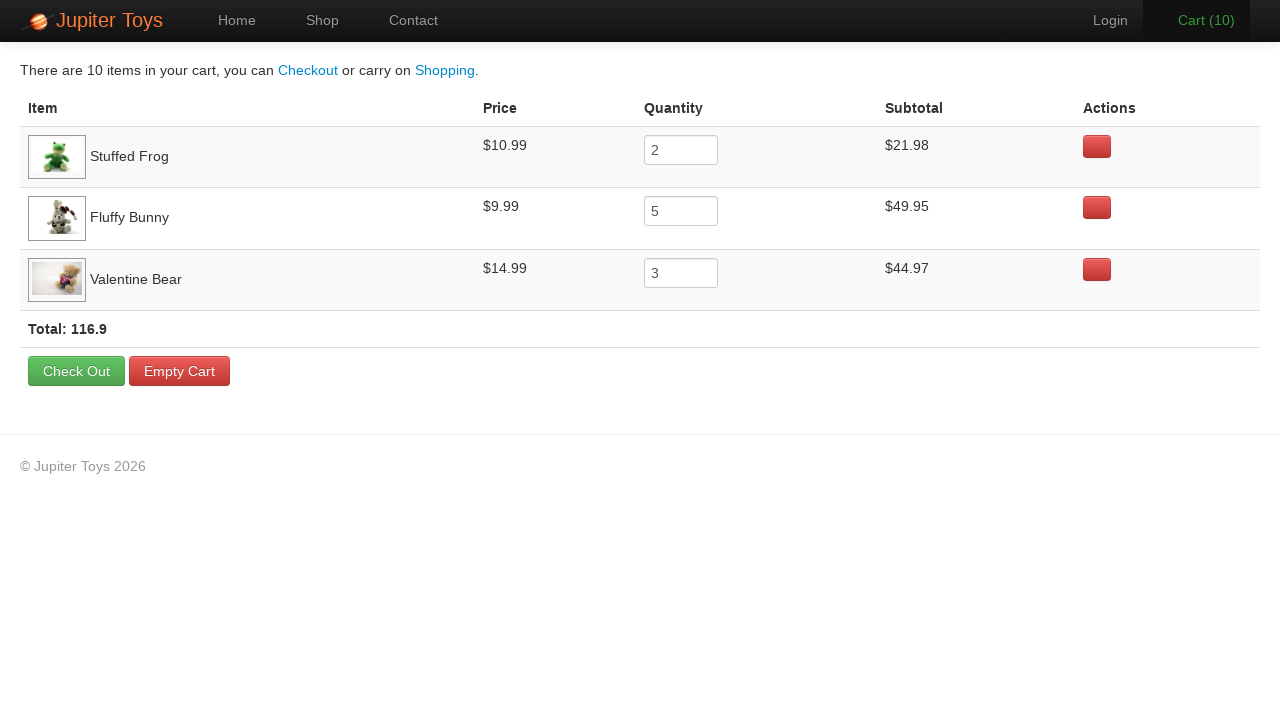

Verified Stuffed Frog subtotal is correct
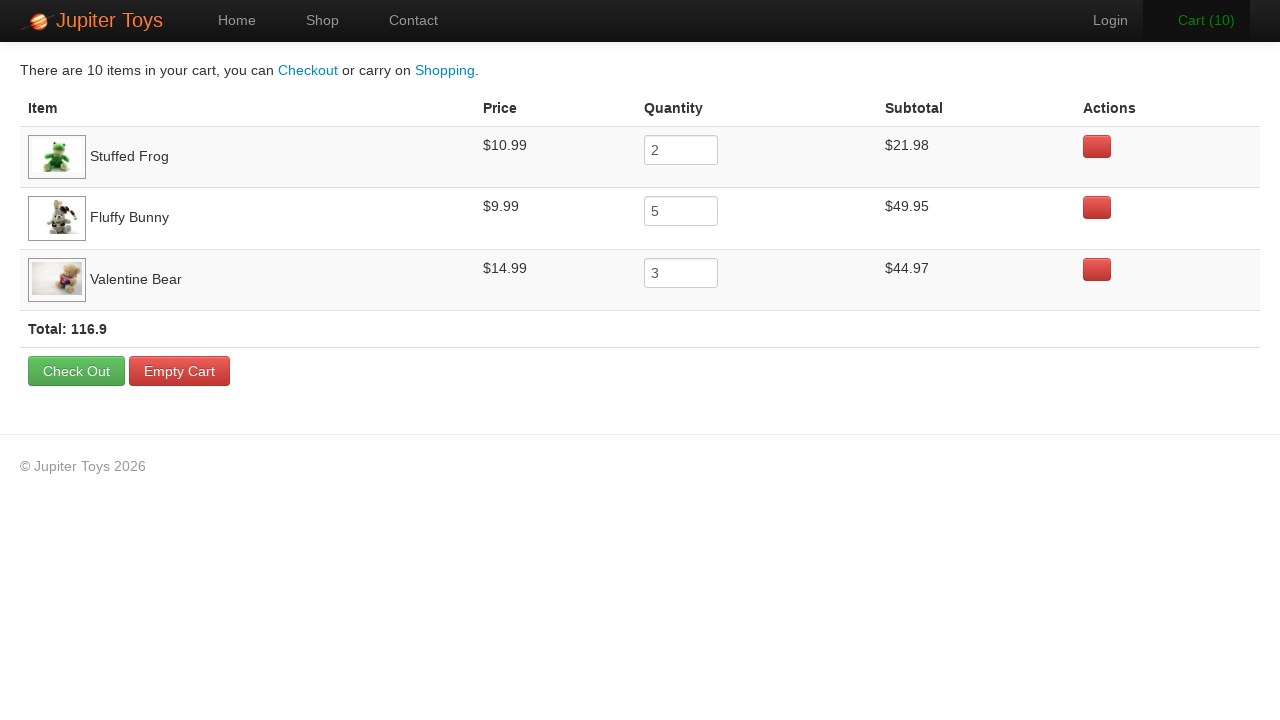

Verified Fluffy Bunny subtotal is correct
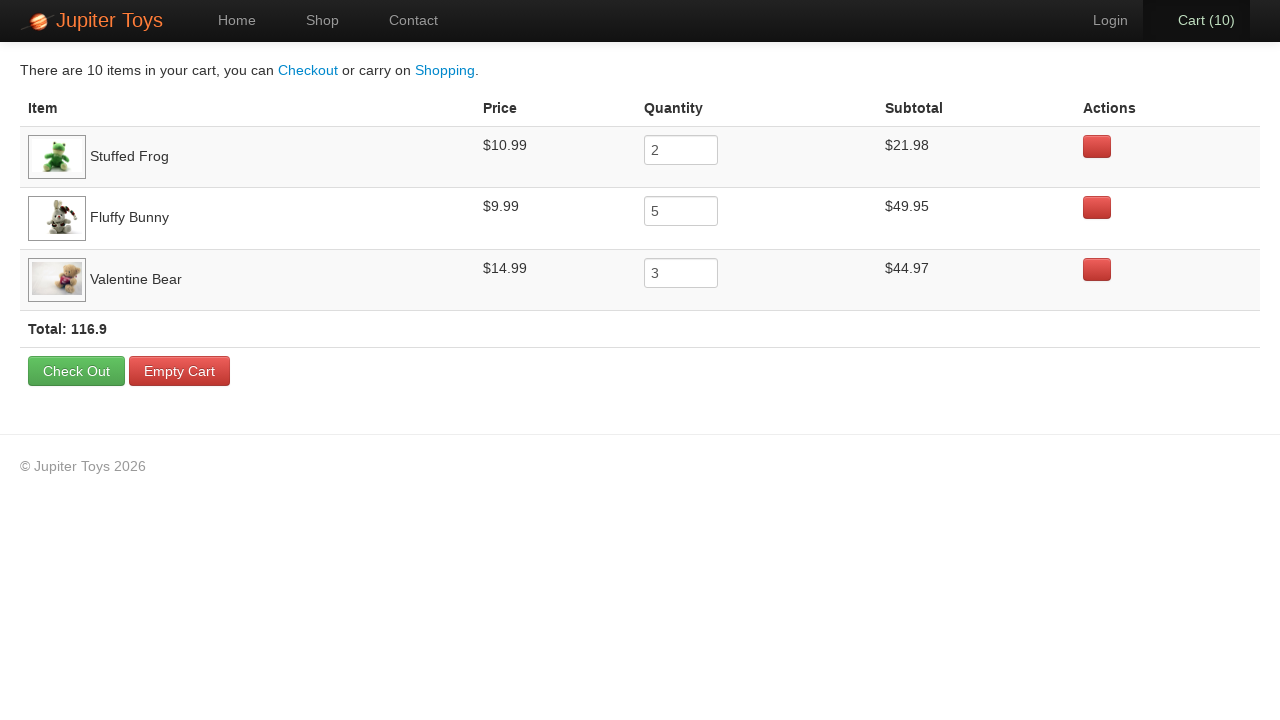

Verified Valentine Bear subtotal is correct
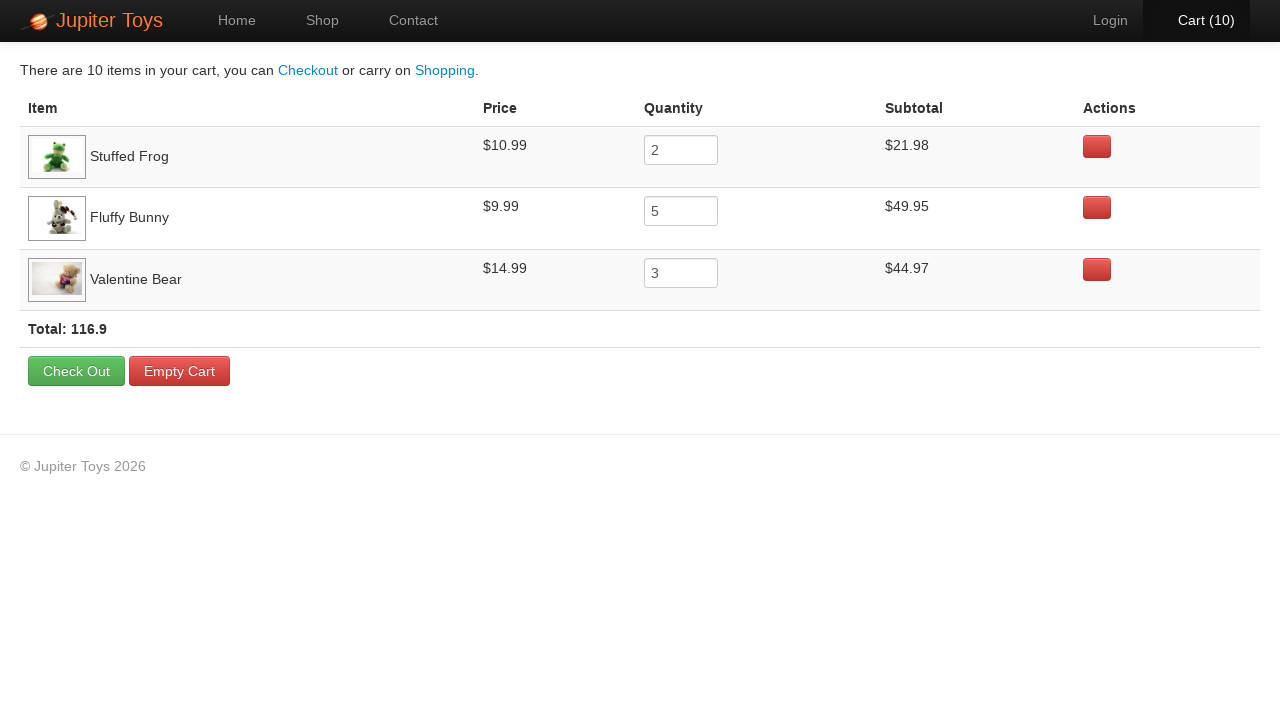

Calculated expected total: Total: 116.9
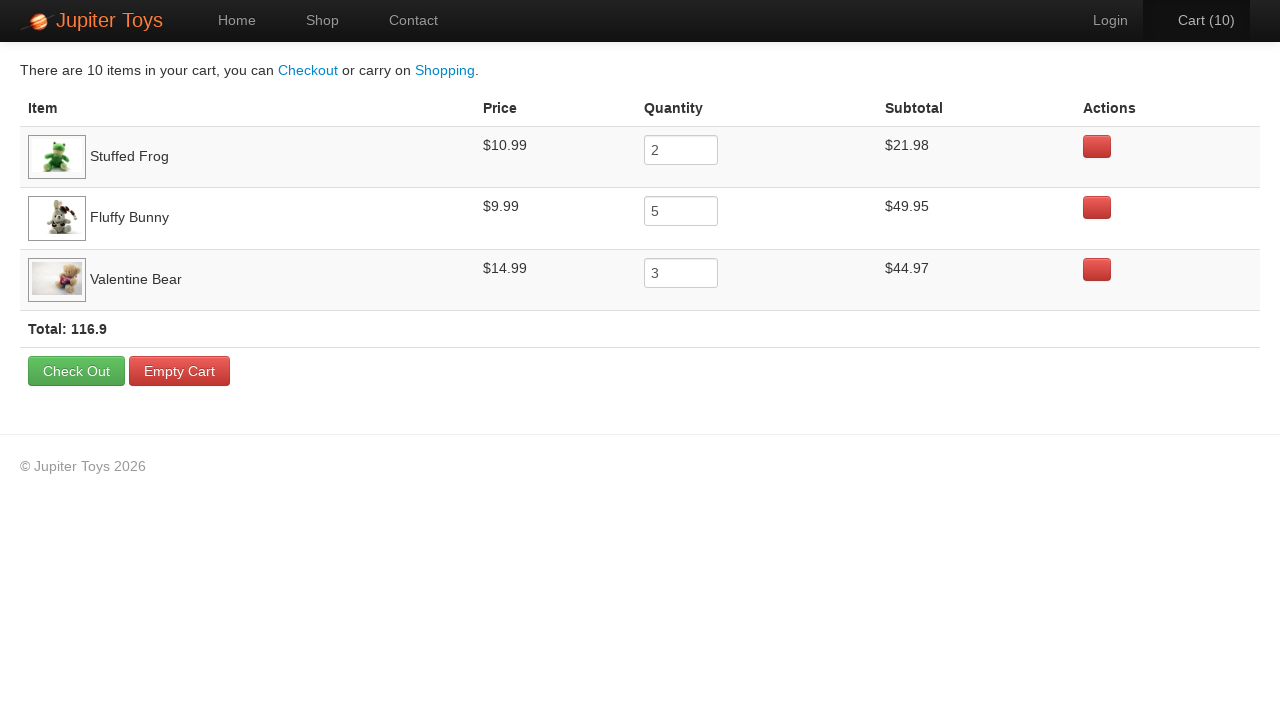

Retrieved actual total from cart: Total: 116.9
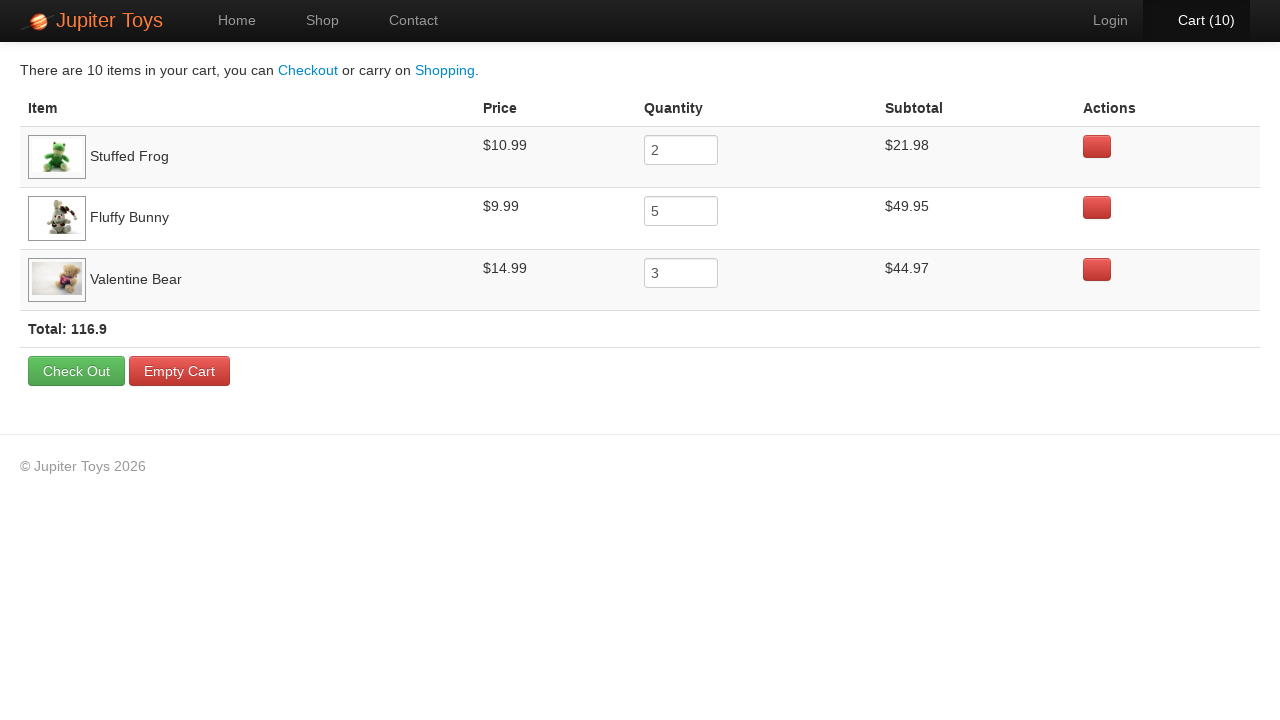

Verified cart total is correct
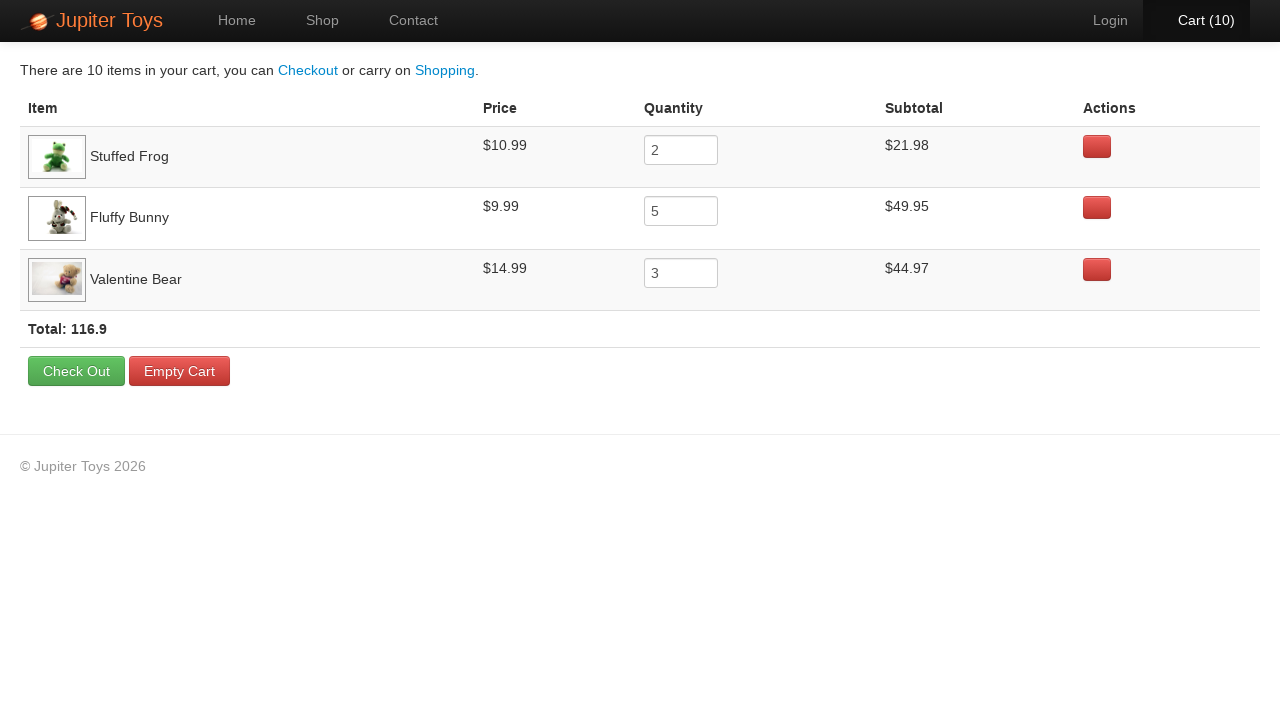

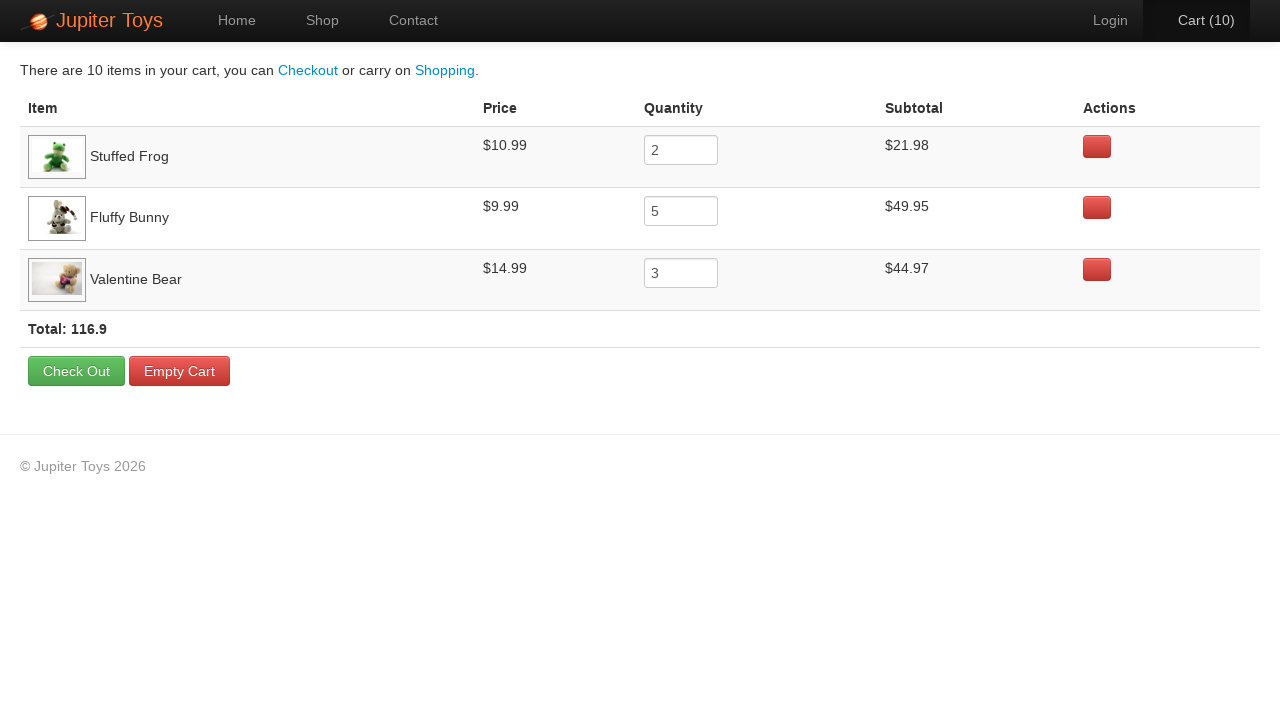